Tests selecting Laptops category and navigating to Sony vaio i5 product page

Starting URL: https://www.demoblaze.com/

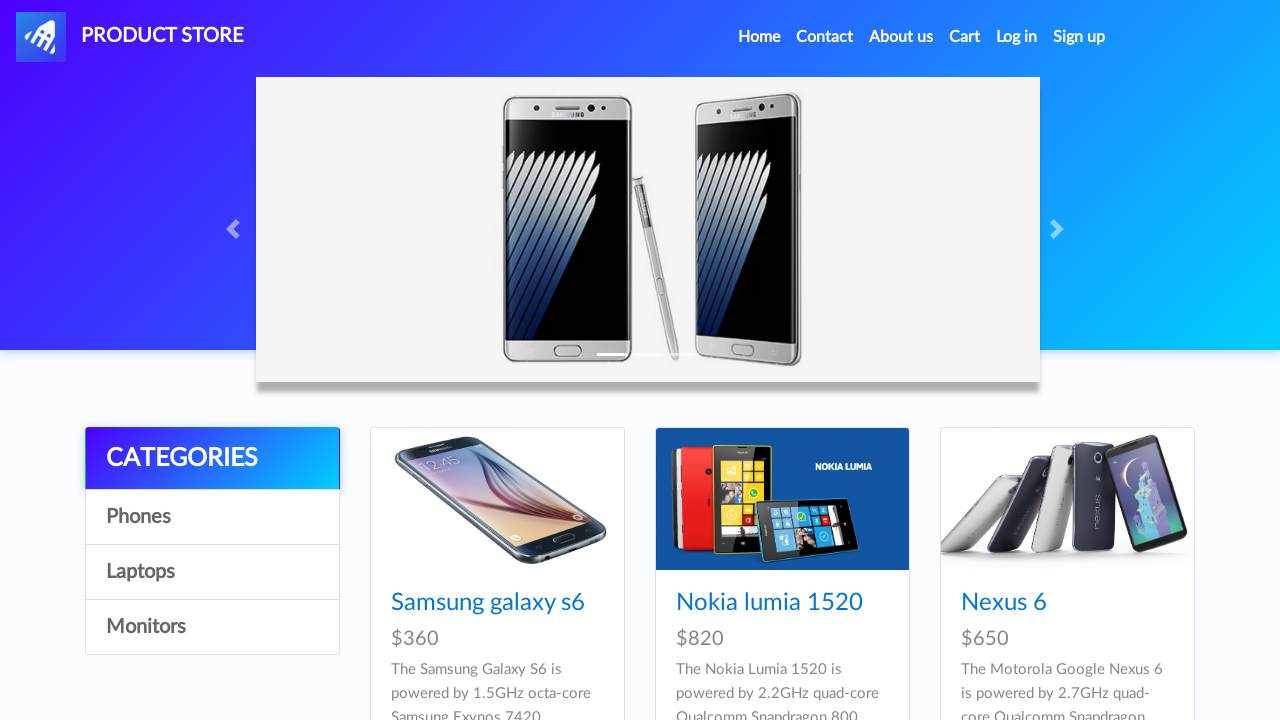

Waited for page to fully load (networkidle)
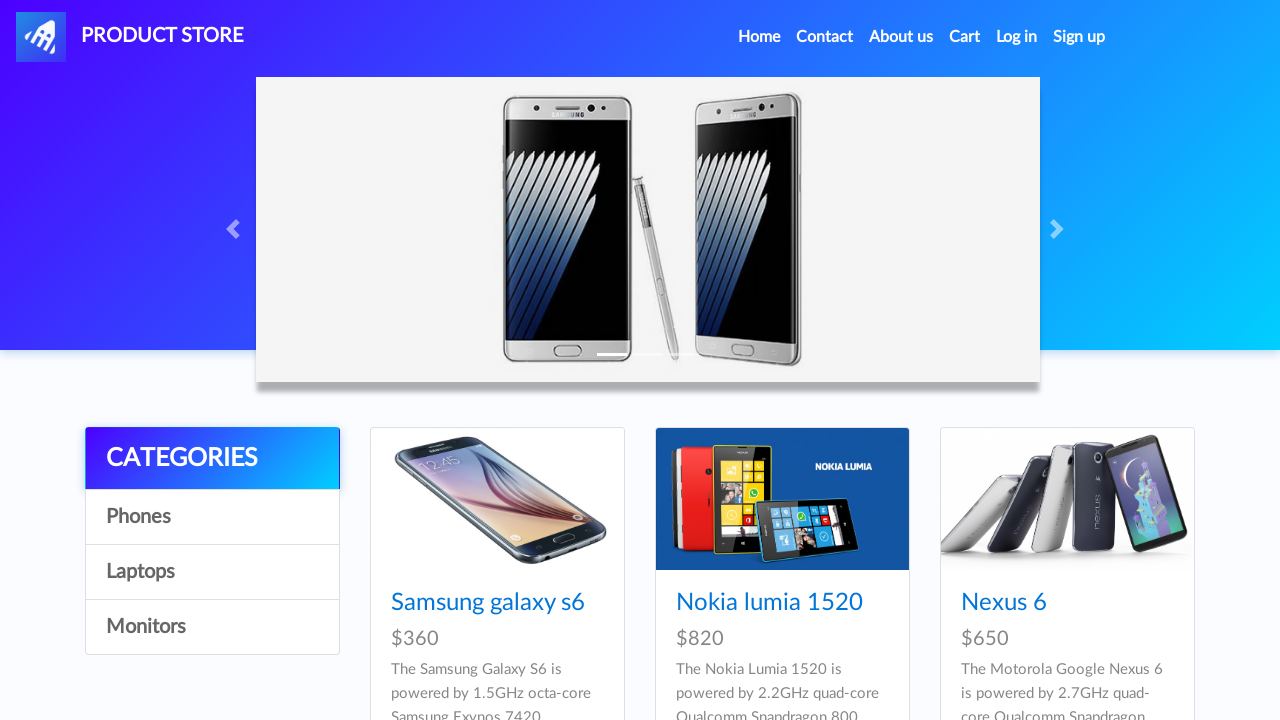

Located Laptops category element
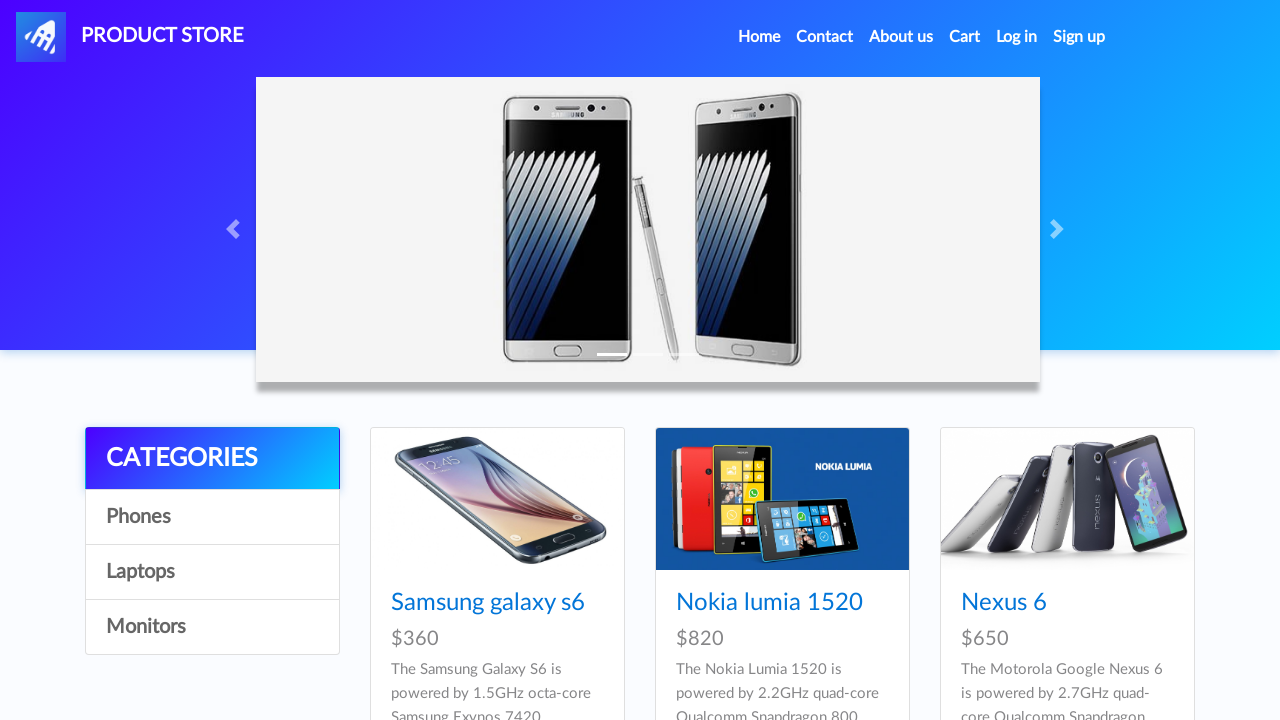

Verified Laptops category is visible
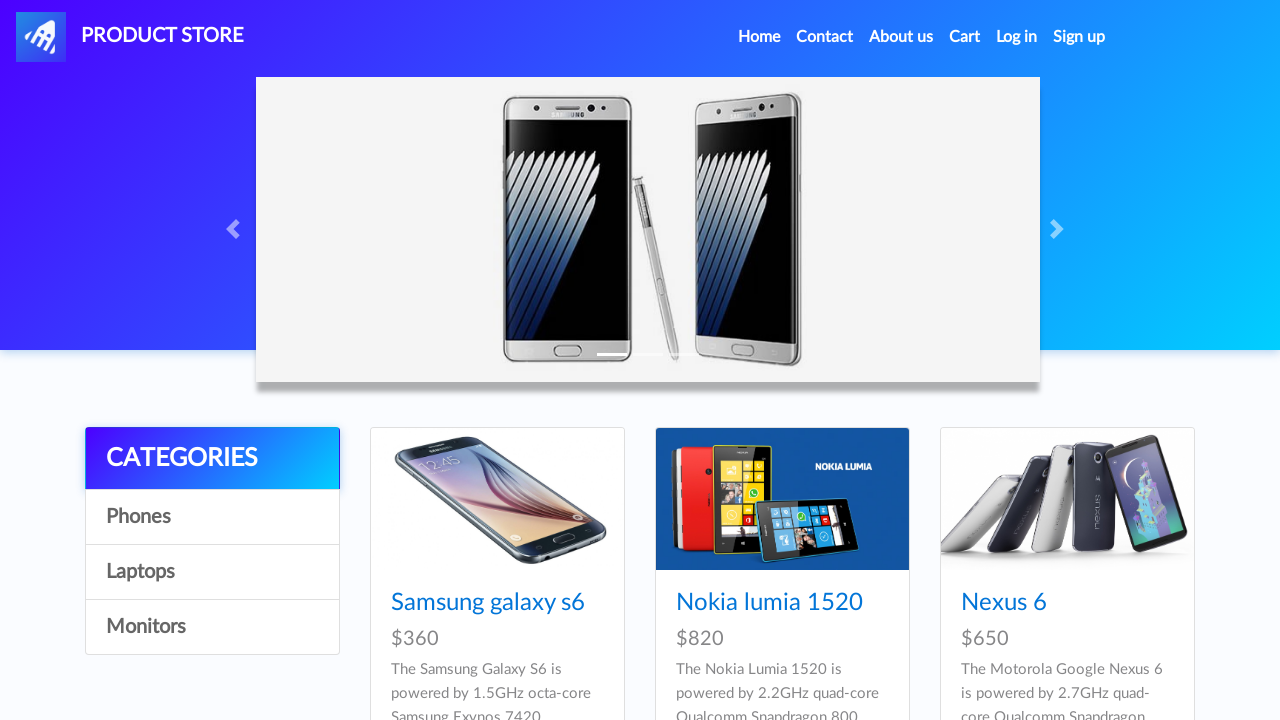

Clicked on Laptops category at (212, 572) on text=Laptops
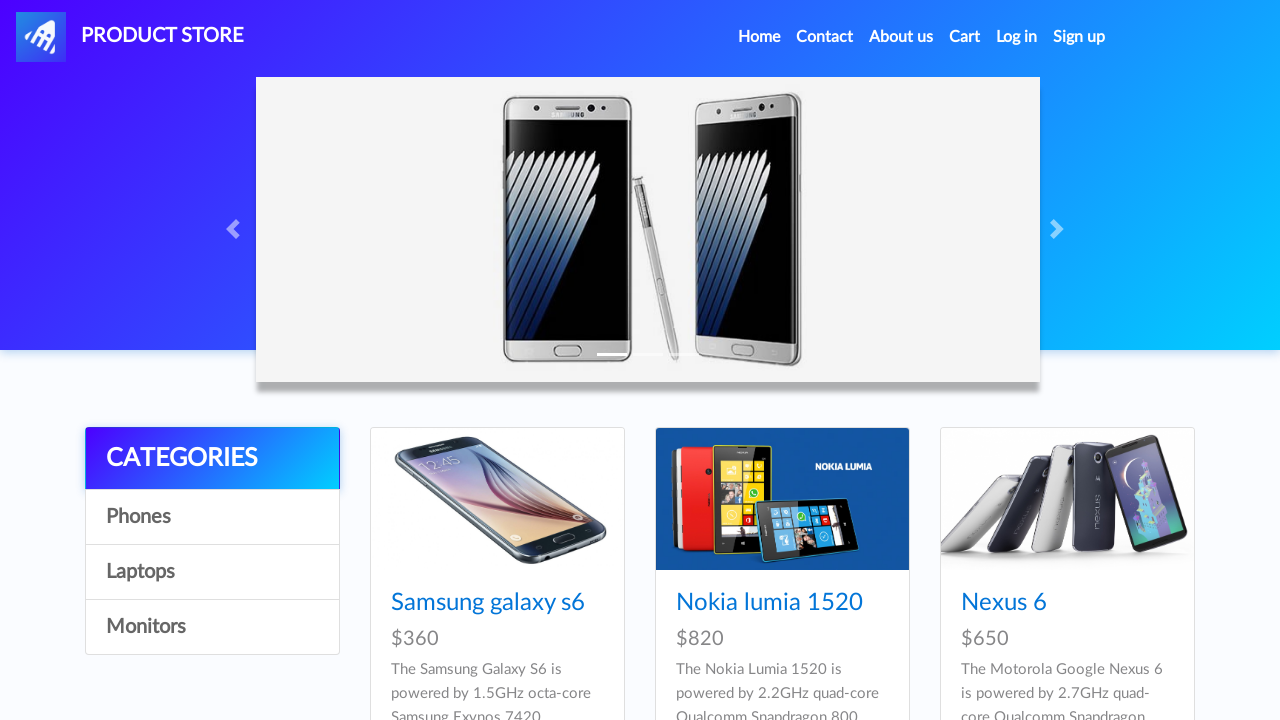

Located Sony vaio i5 product link
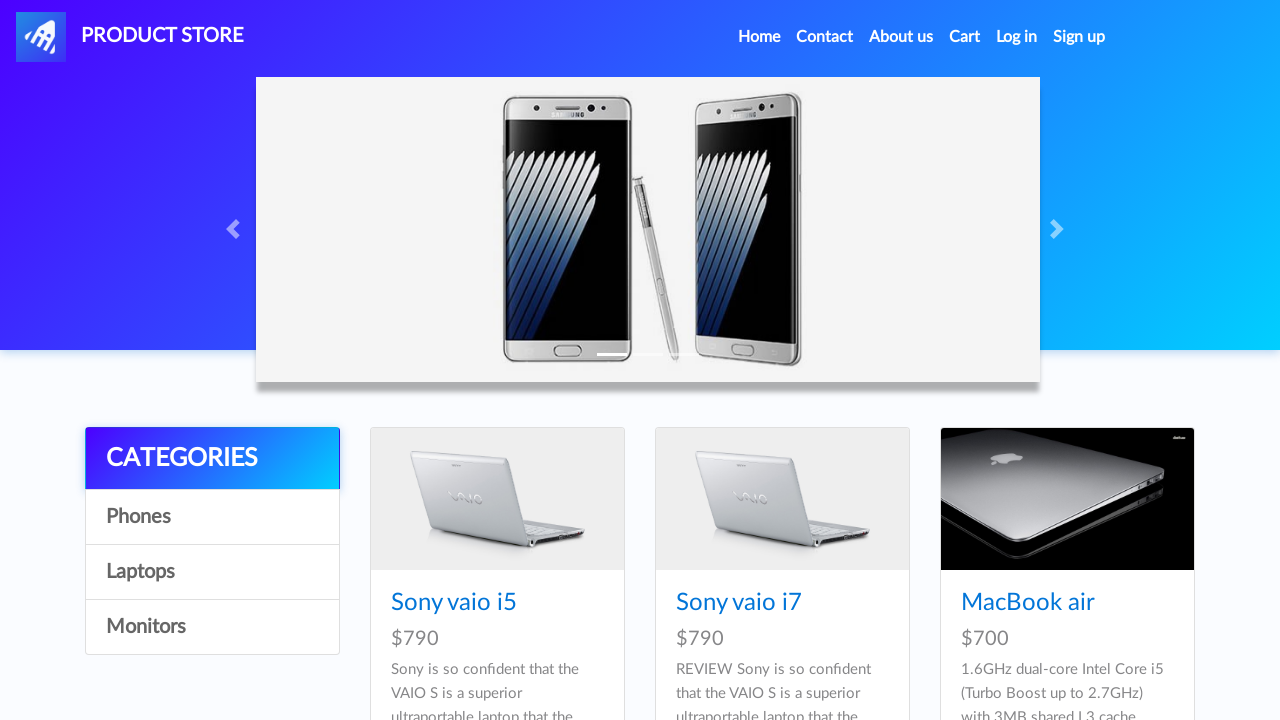

Verified Sony vaio i5 product link is visible
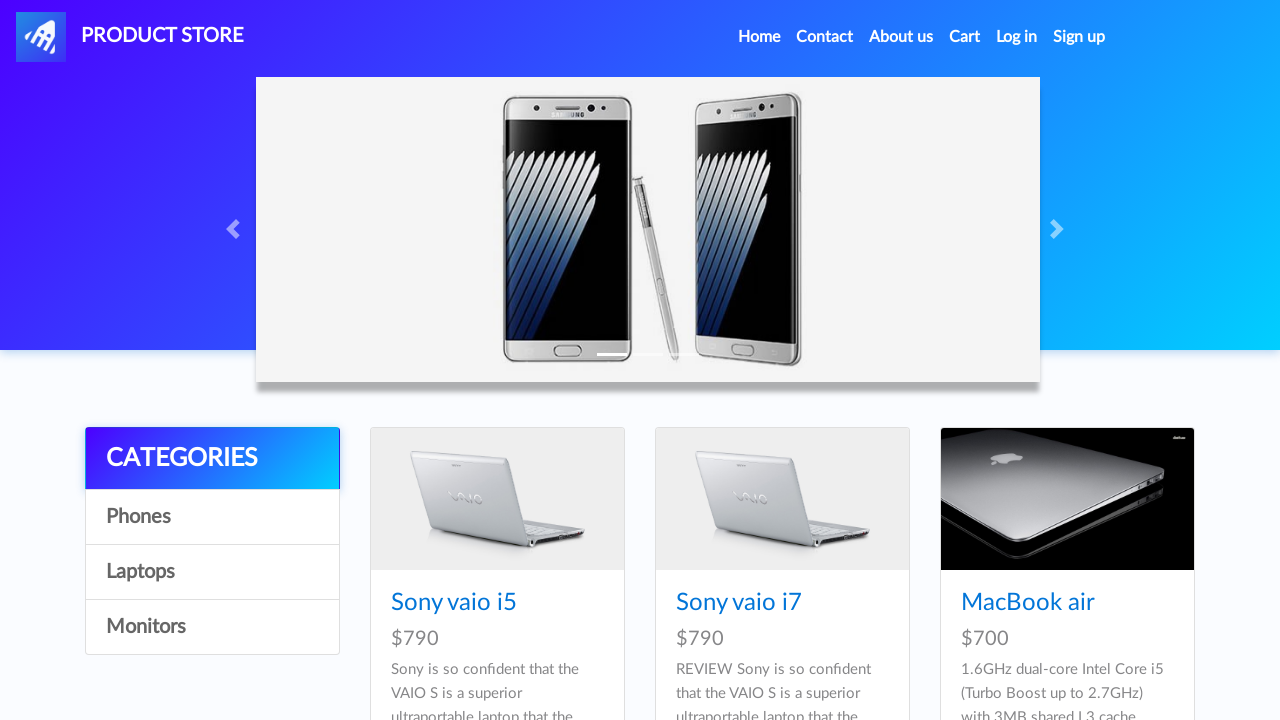

Clicked on Sony vaio i5 product link at (454, 603) on a.hrefch >> internal:has-text="Sony vaio i5"i
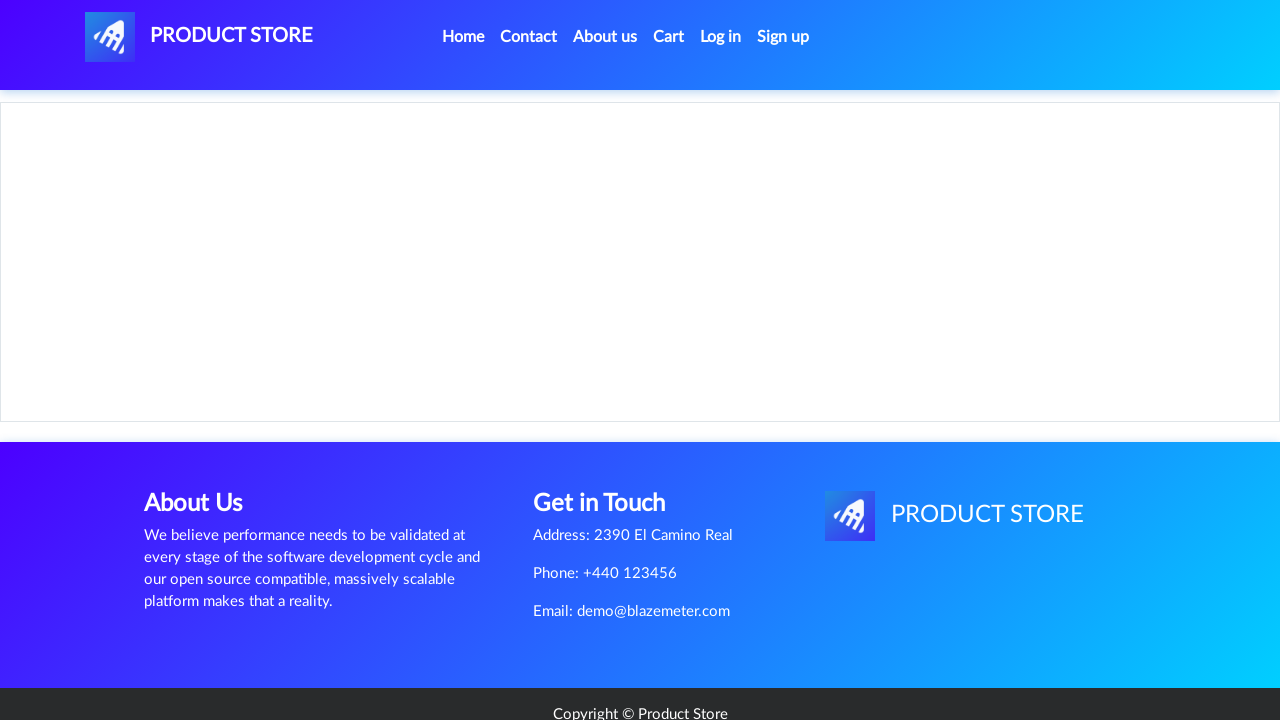

Located Sony vaio i5 product header
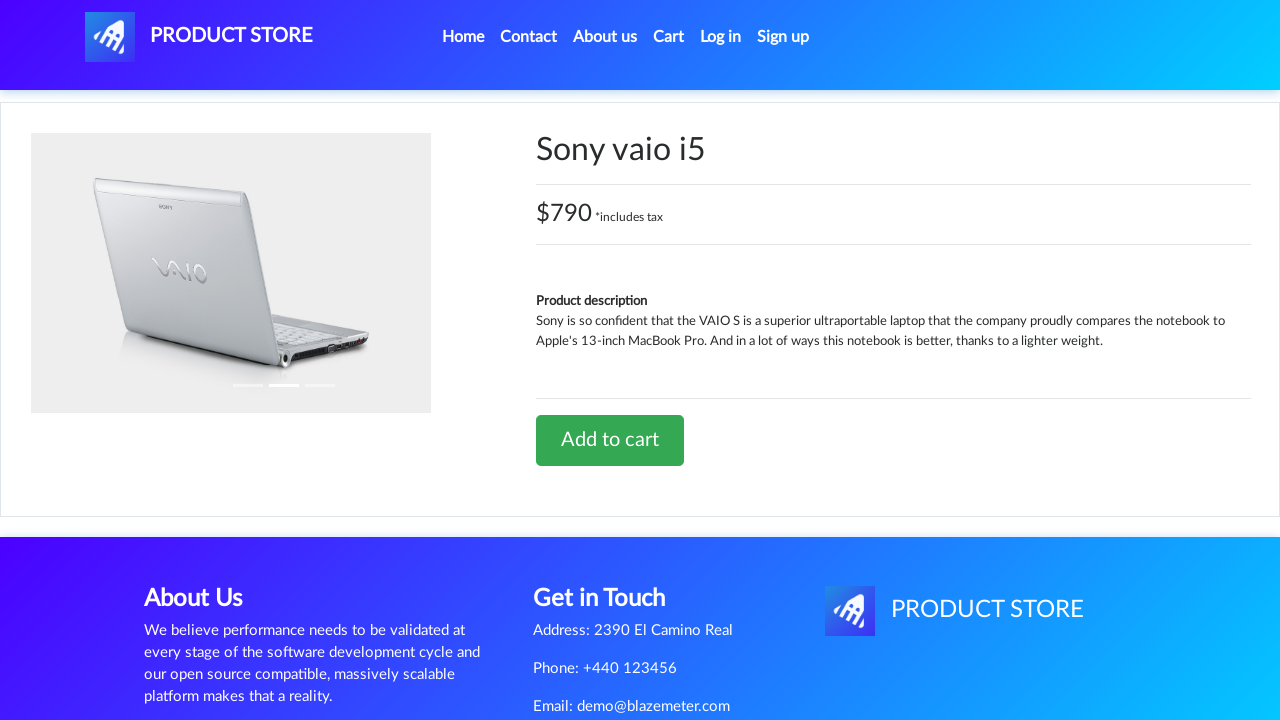

Verified Sony vaio i5 product header is visible on product page
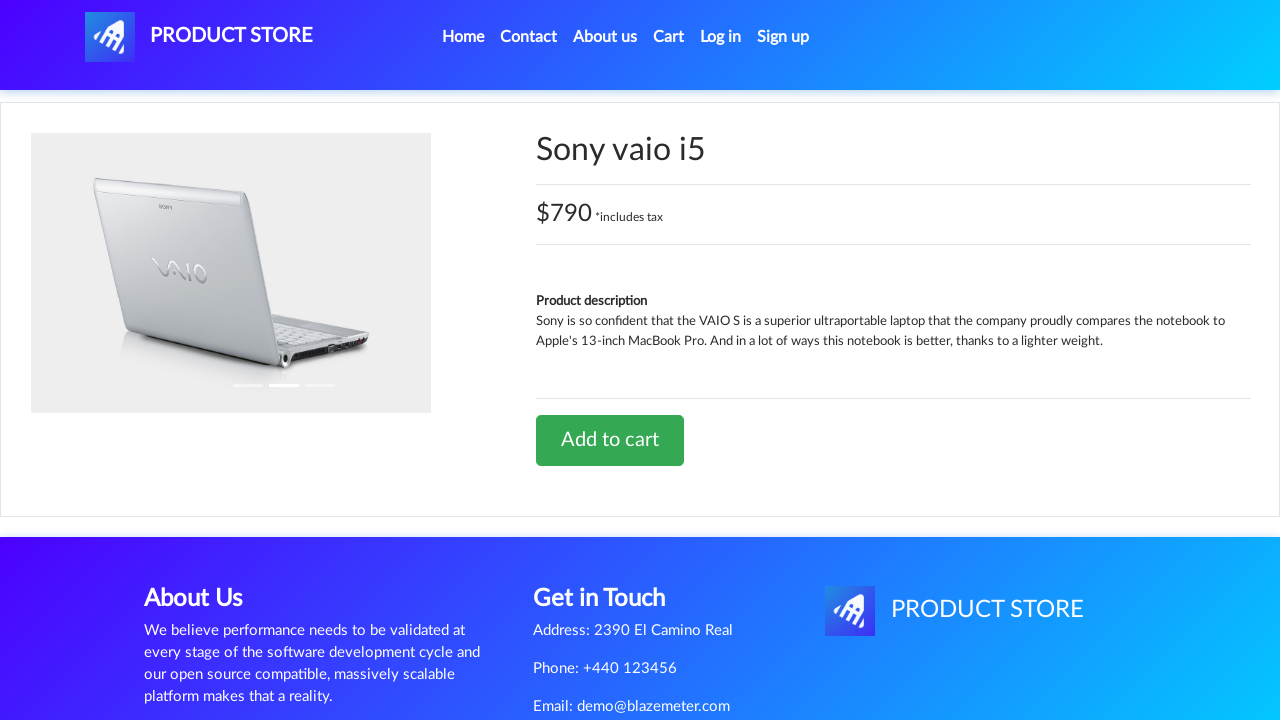

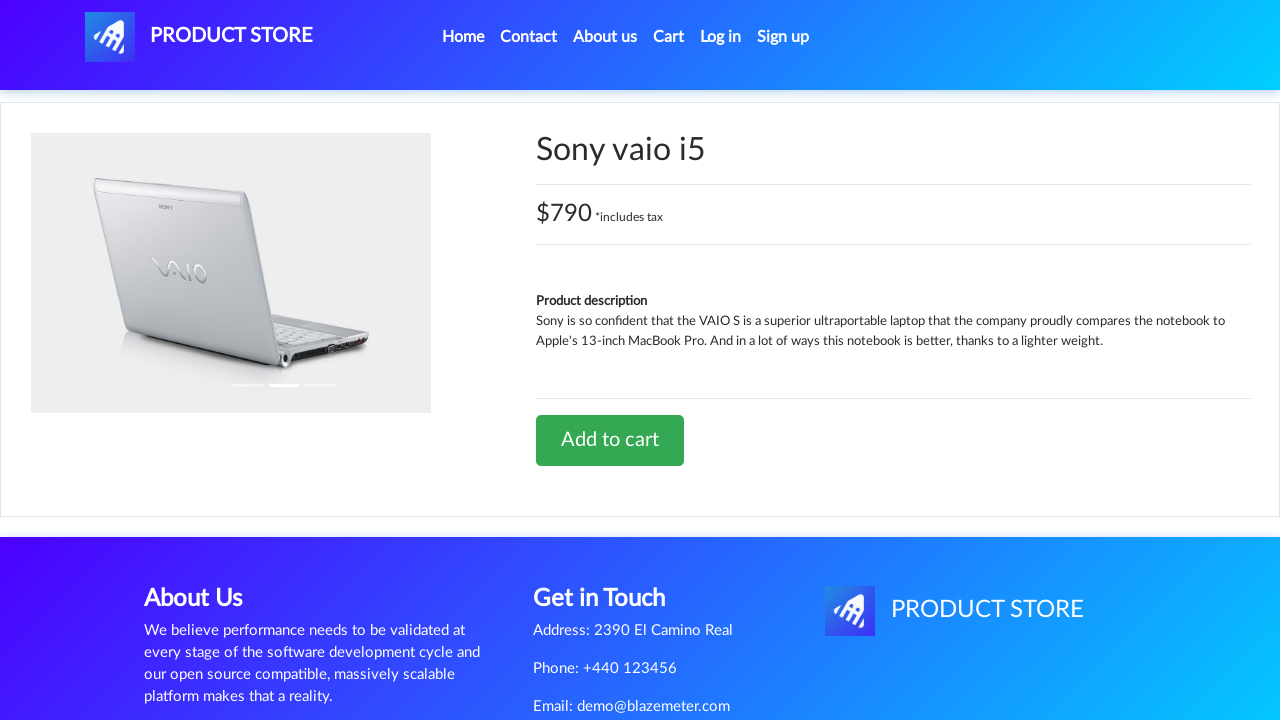